Tests alert handling functionality by clicking a button to trigger an alert and accepting it

Starting URL: https://demoqa.com/alerts

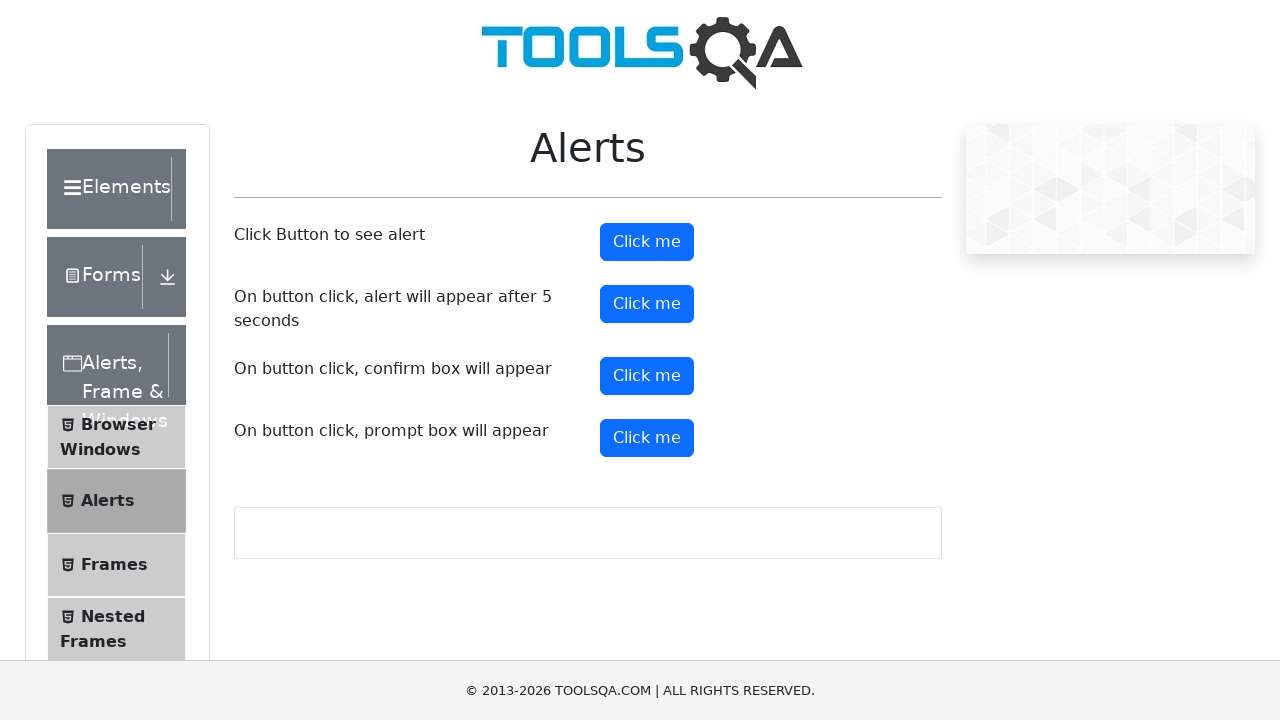

Clicked alert button to trigger alert at (647, 242) on #alertButton
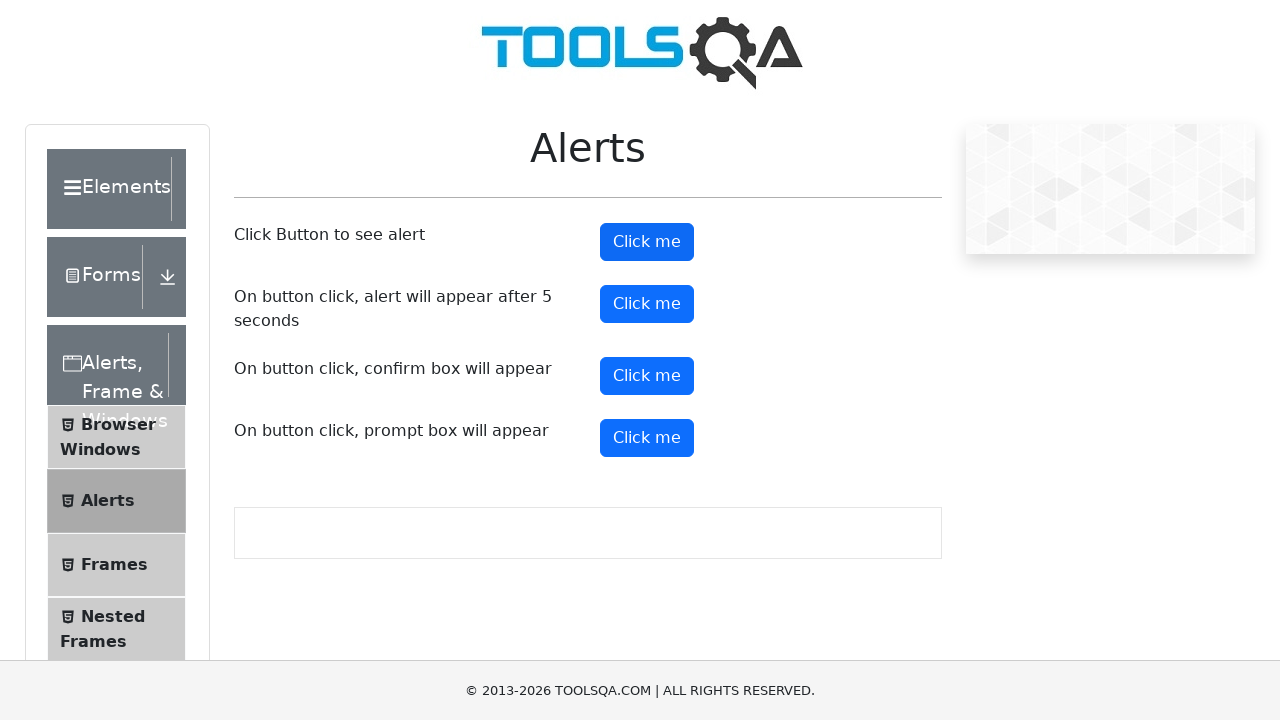

Set up dialog handler to accept alerts
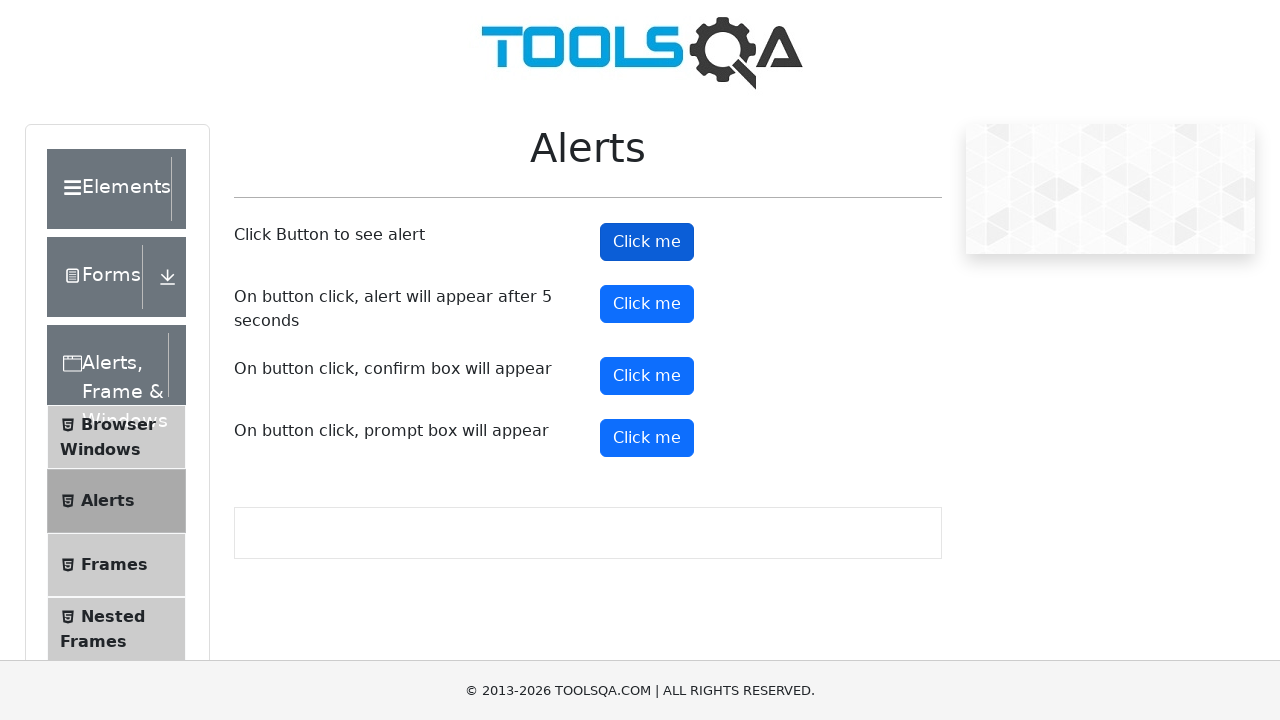

Clicked alert button again to trigger alert with handler active at (647, 242) on #alertButton
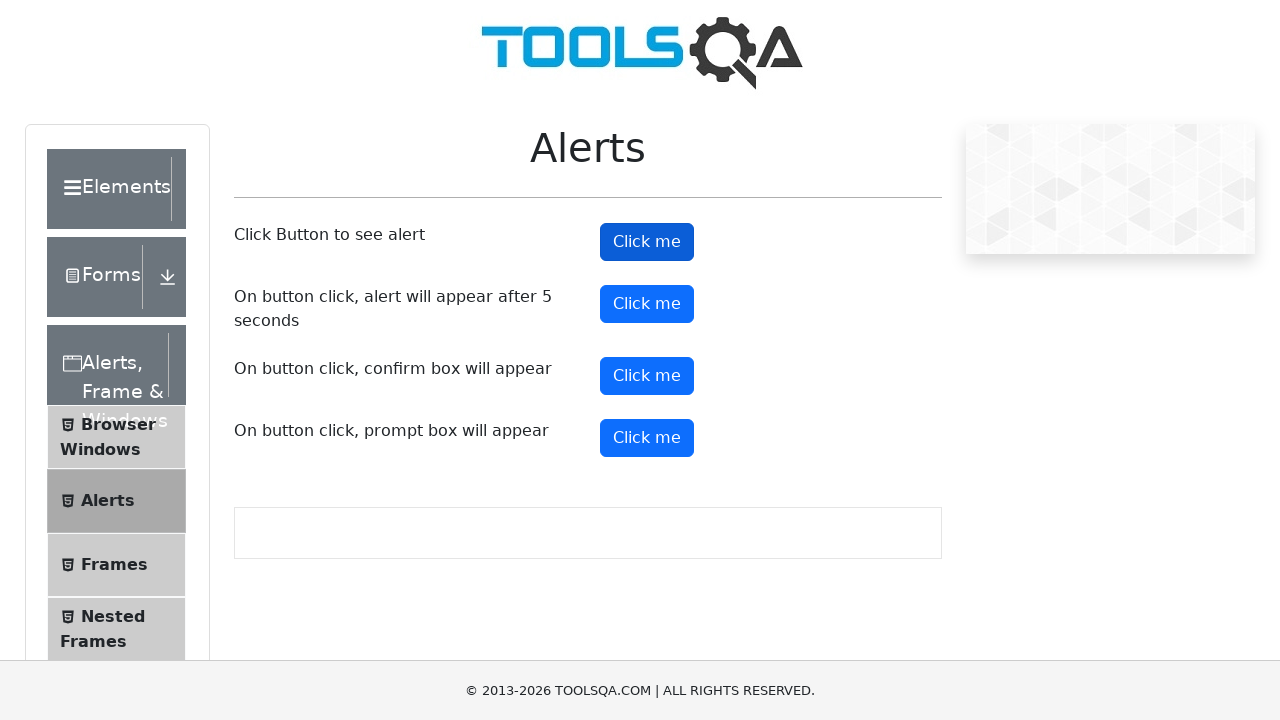

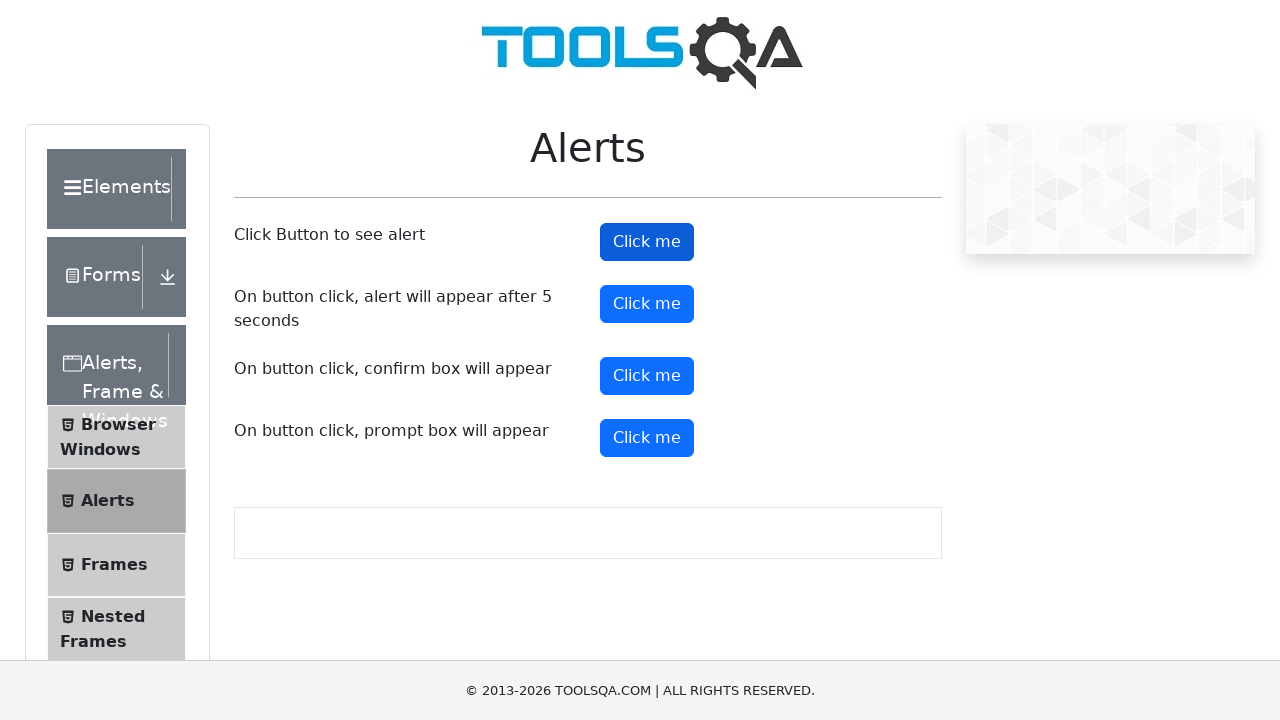